Tests drag and drop functionality on jQuery UI demo page by dragging an element into a droppable area within an iframe

Starting URL: https://jqueryui.com/droppable/

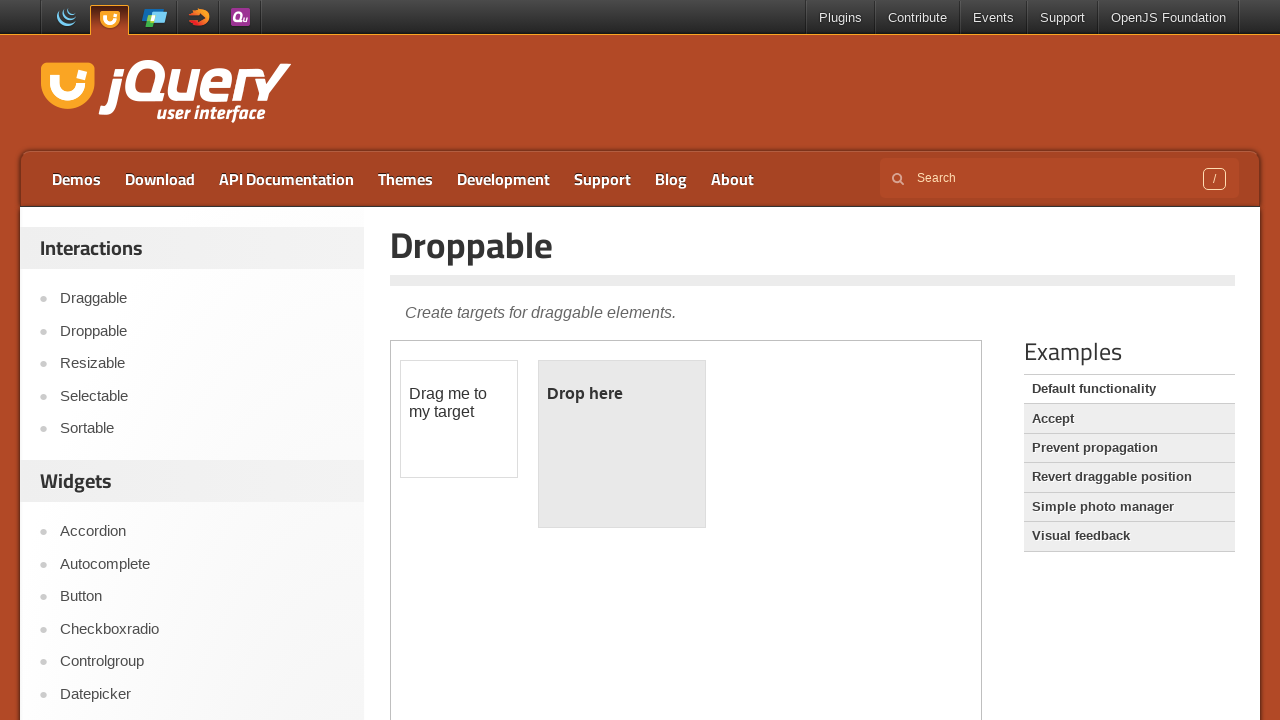

Located the demo iframe containing drag and drop elements
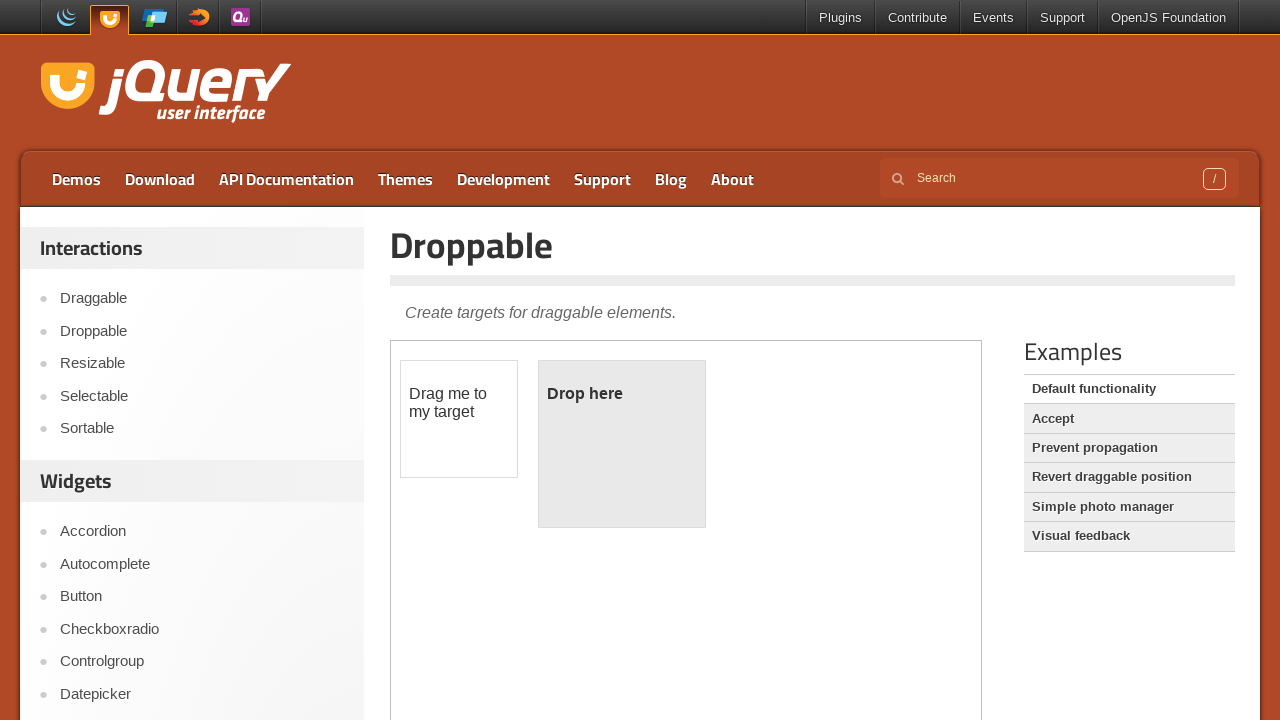

Waited for demo iframe to load
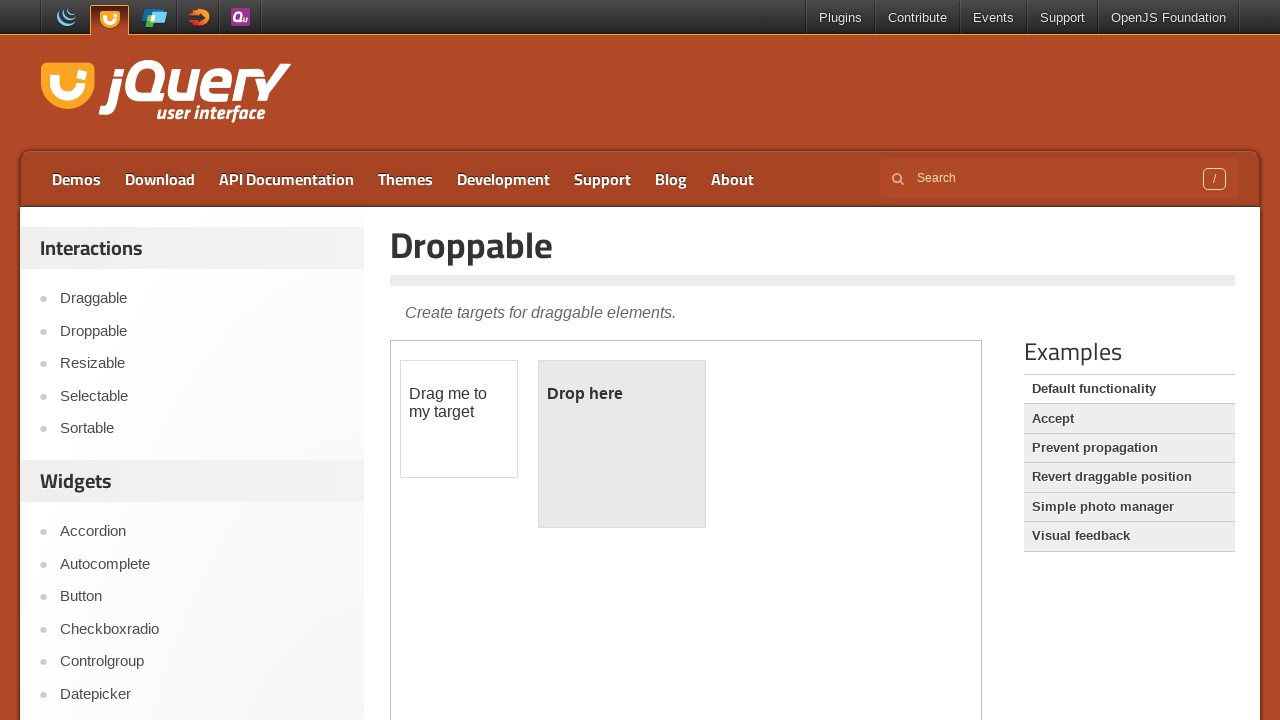

Located the draggable element within the iframe
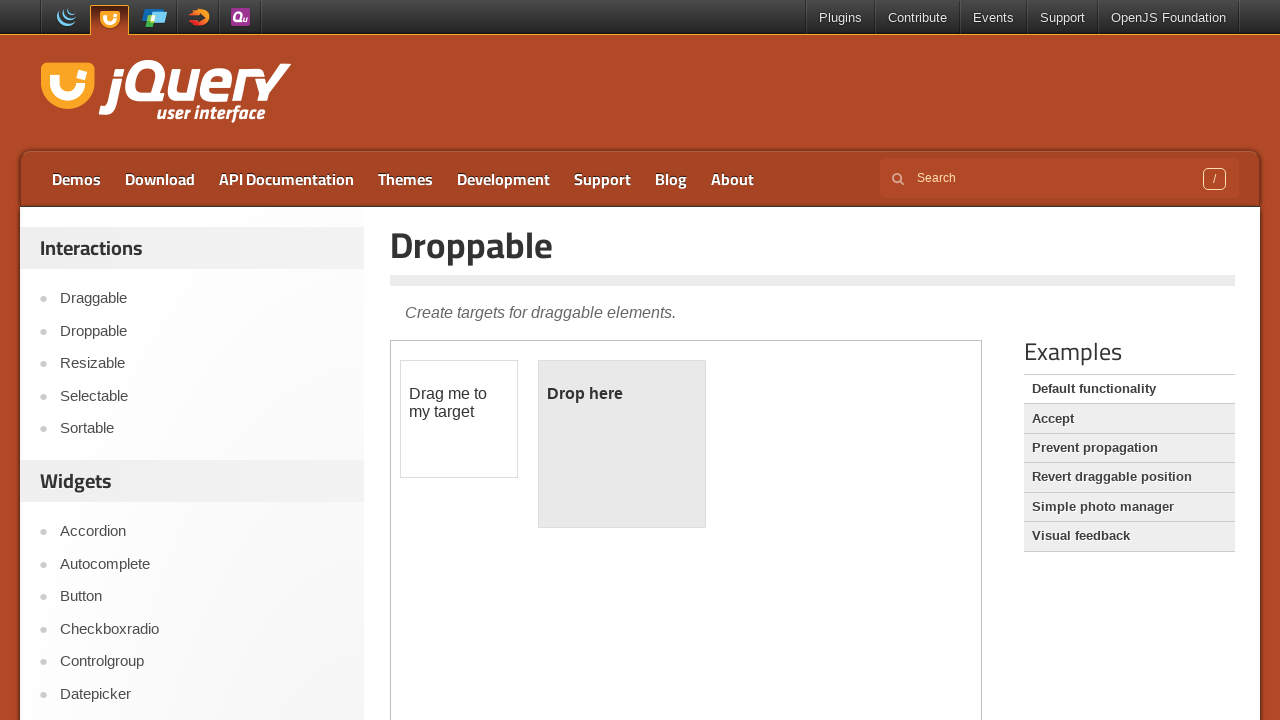

Located the droppable target area within the iframe
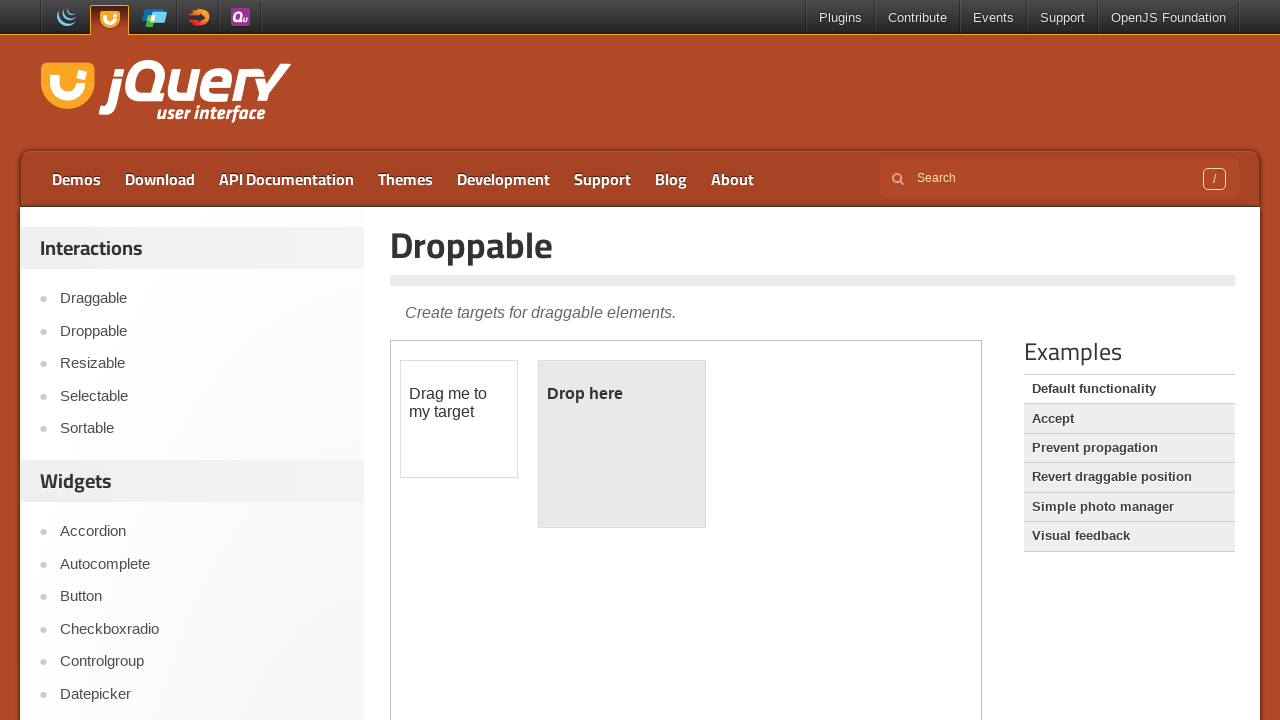

Dragged the element into the droppable area at (622, 444)
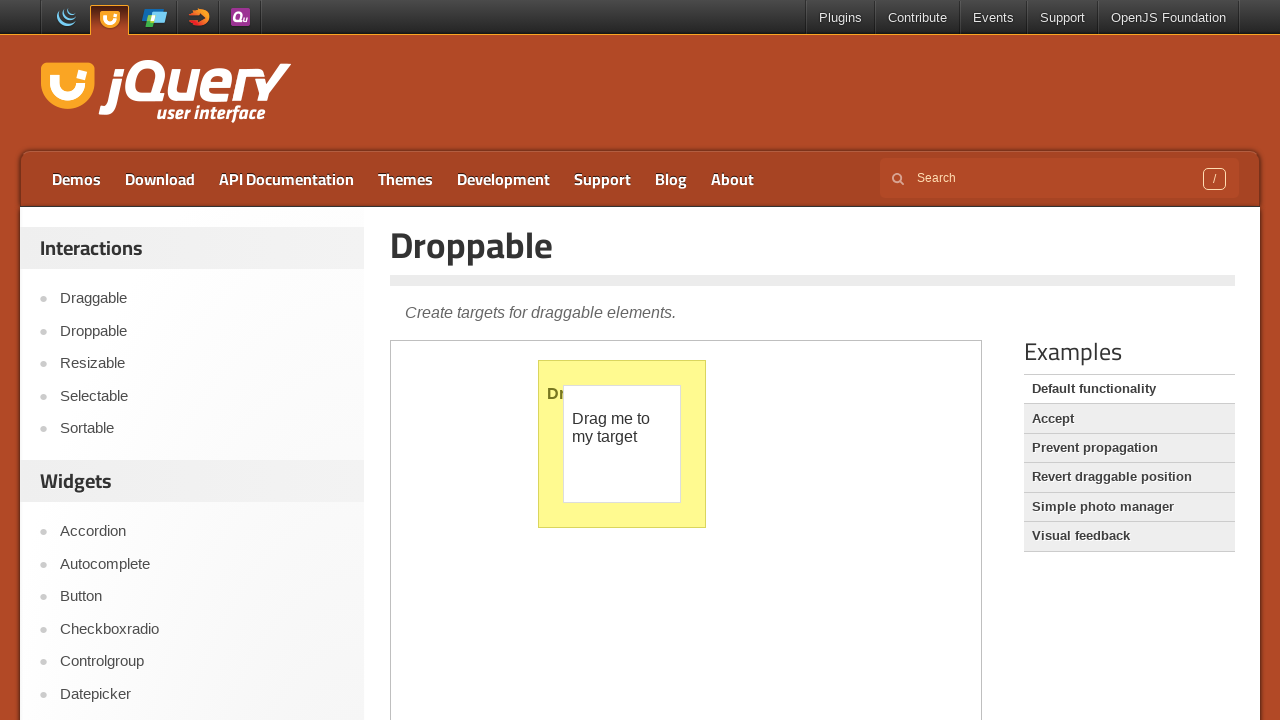

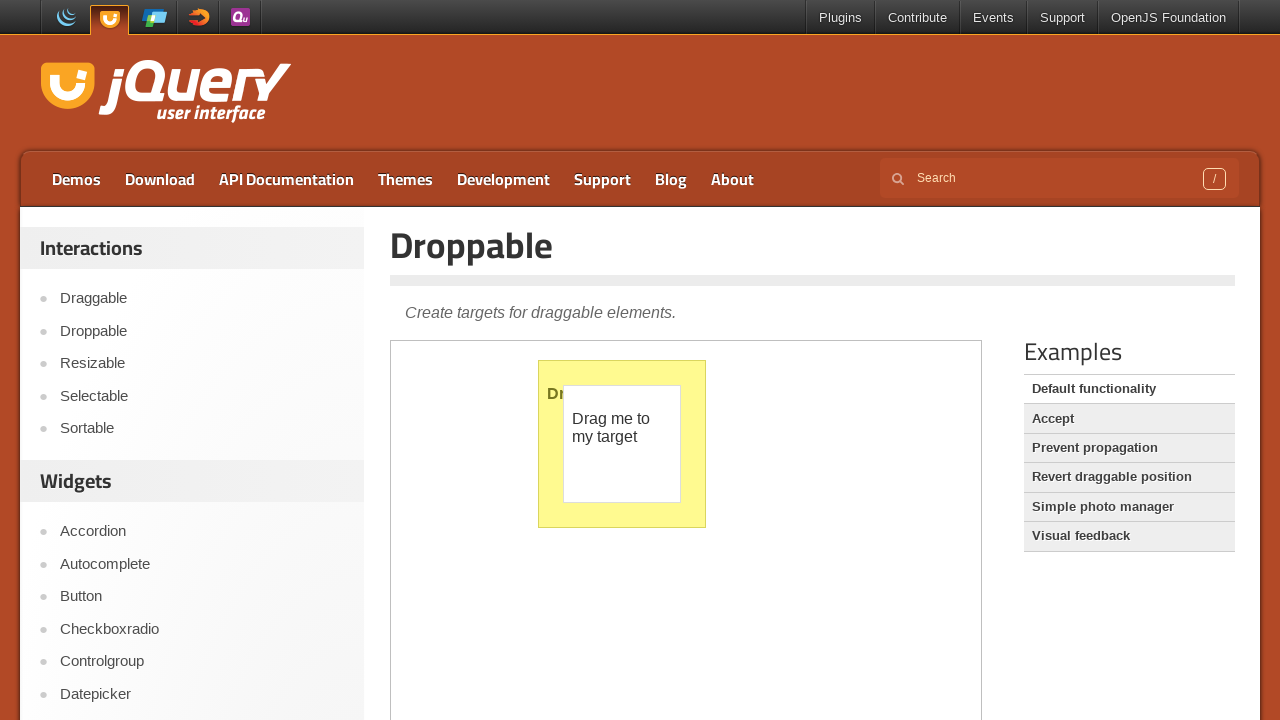